Navigates to the Automation Exercise website and verifies the page title

Starting URL: https://www.automationexercise.com

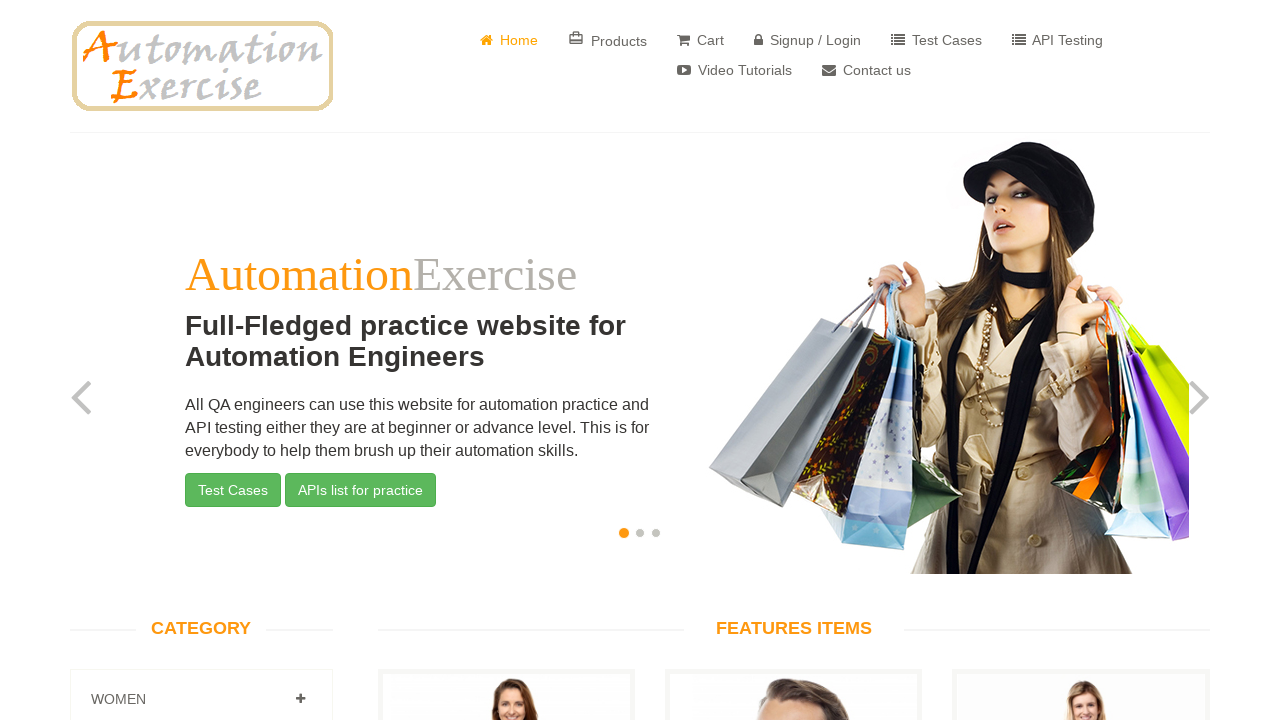

Navigated to Automation Exercise website
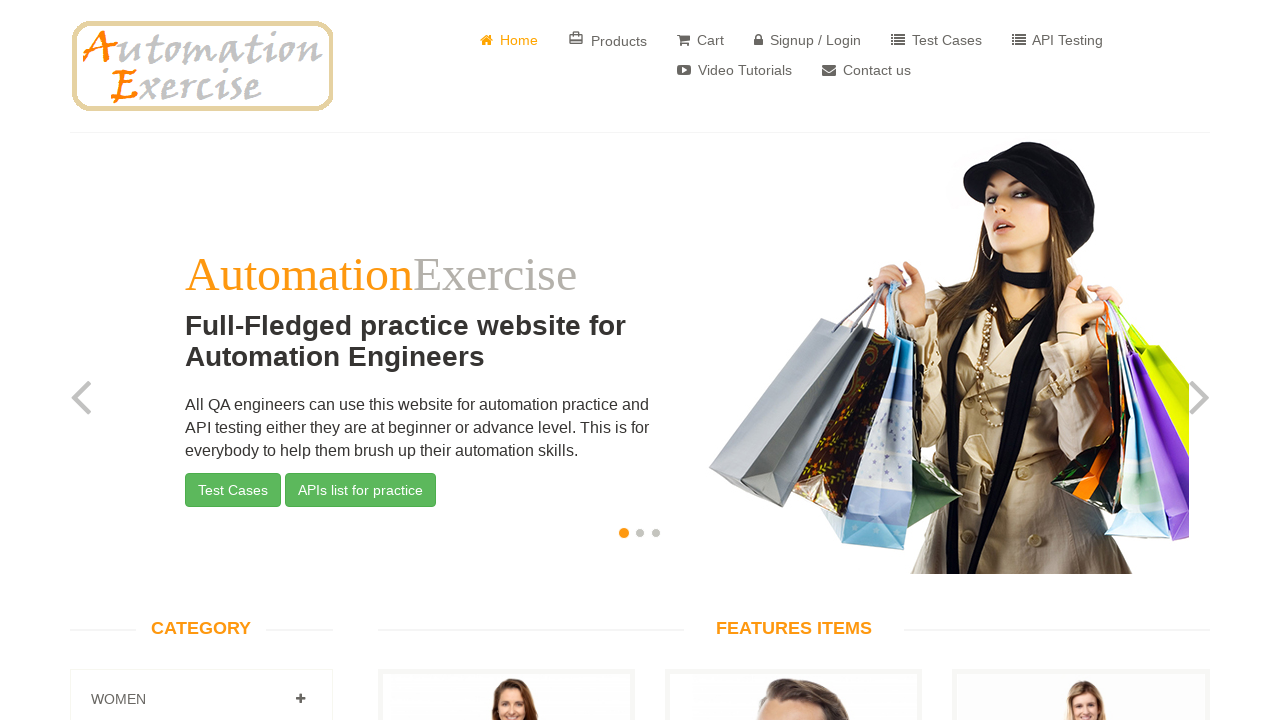

Verified page title is 'Automation Exercise'
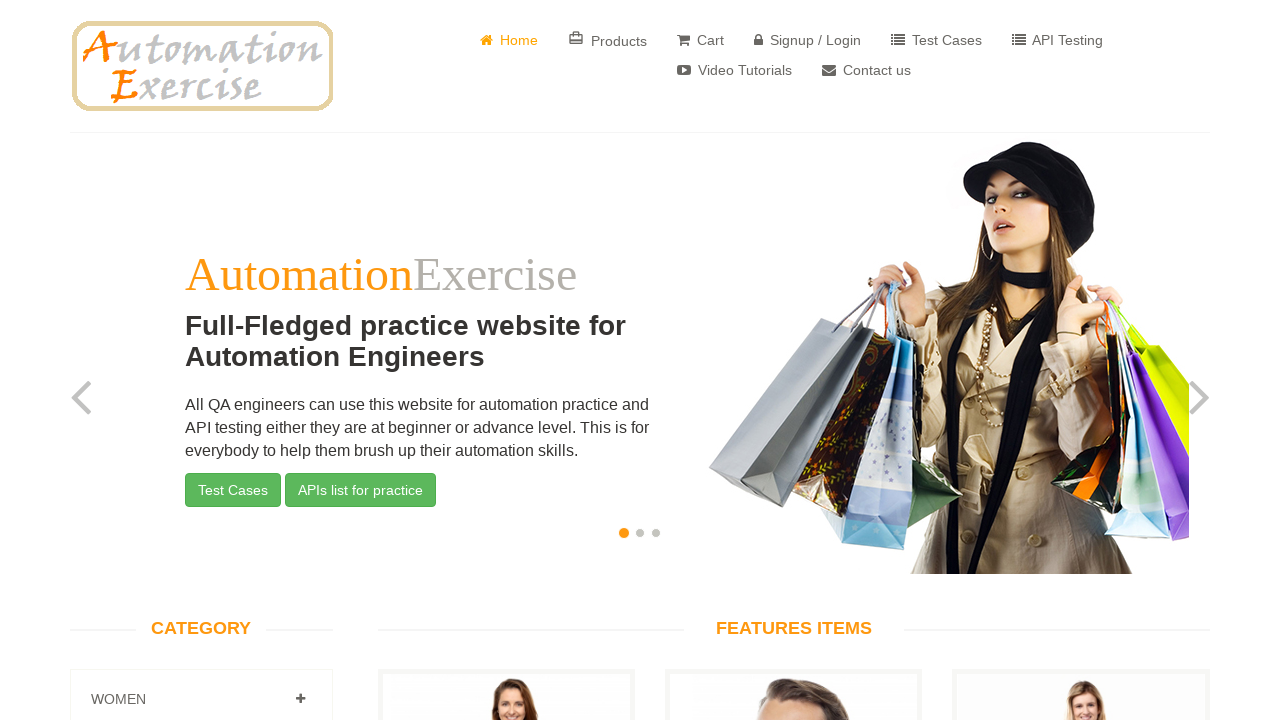

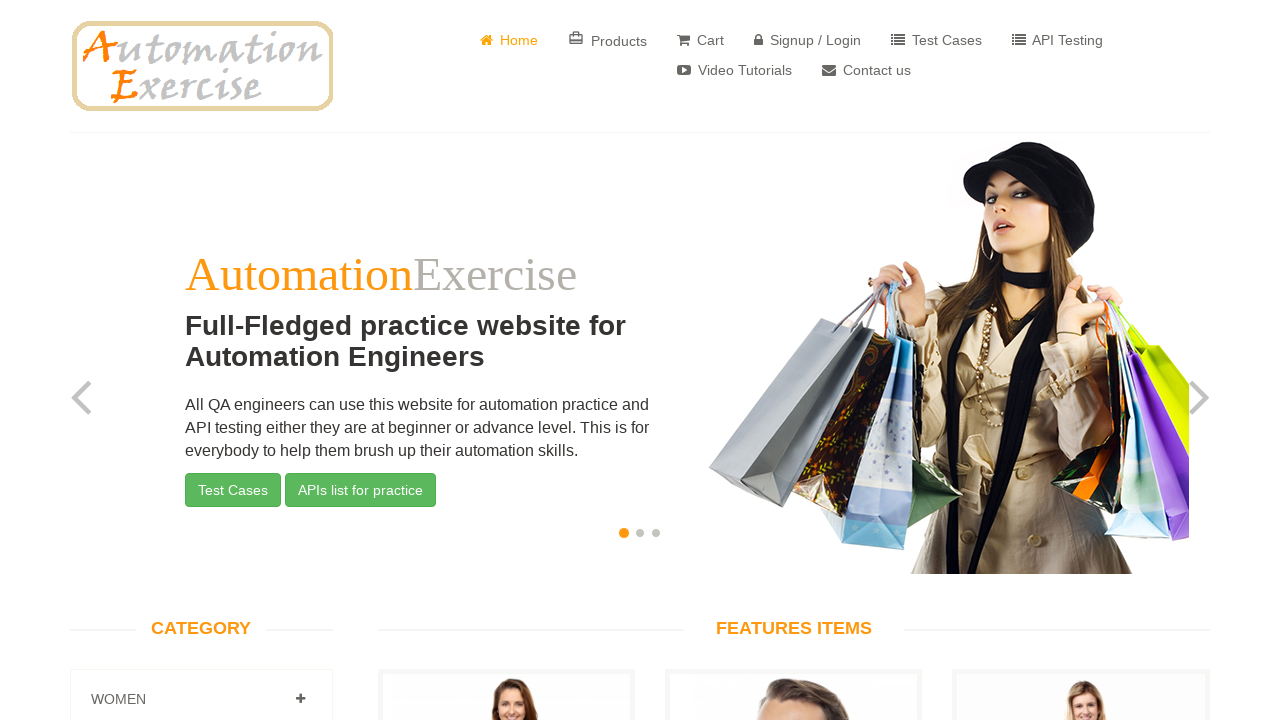